Tests UberEats location entry by filling the address input field and selecting from the autocomplete suggestions

Starting URL: https://www.ubereats.com/

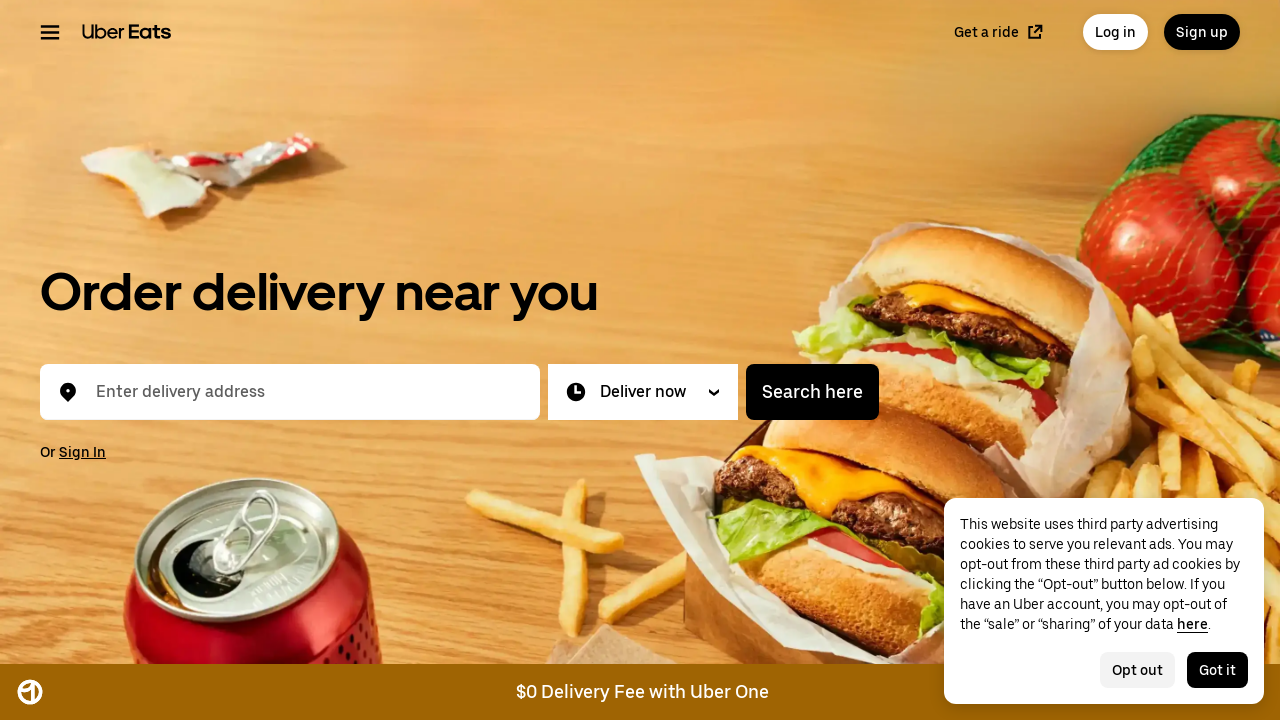

Location input field appeared
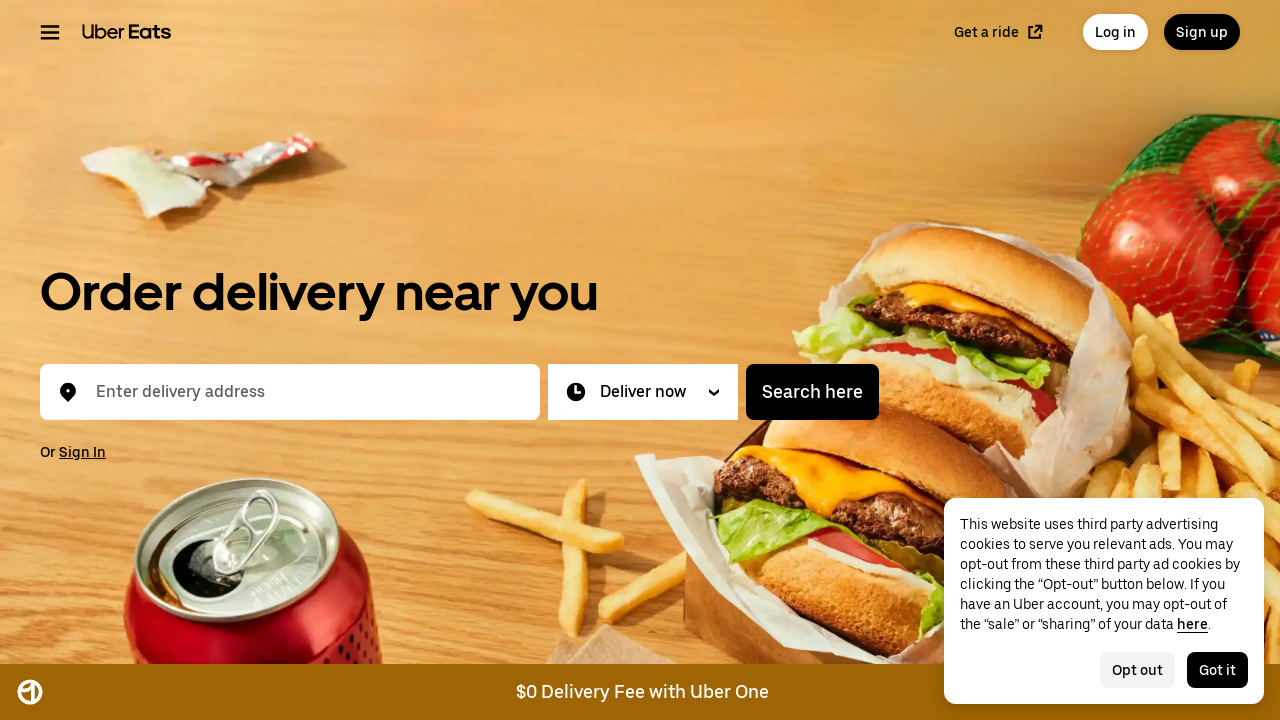

Filled address input field with '4820 201 St Langley BC' on input
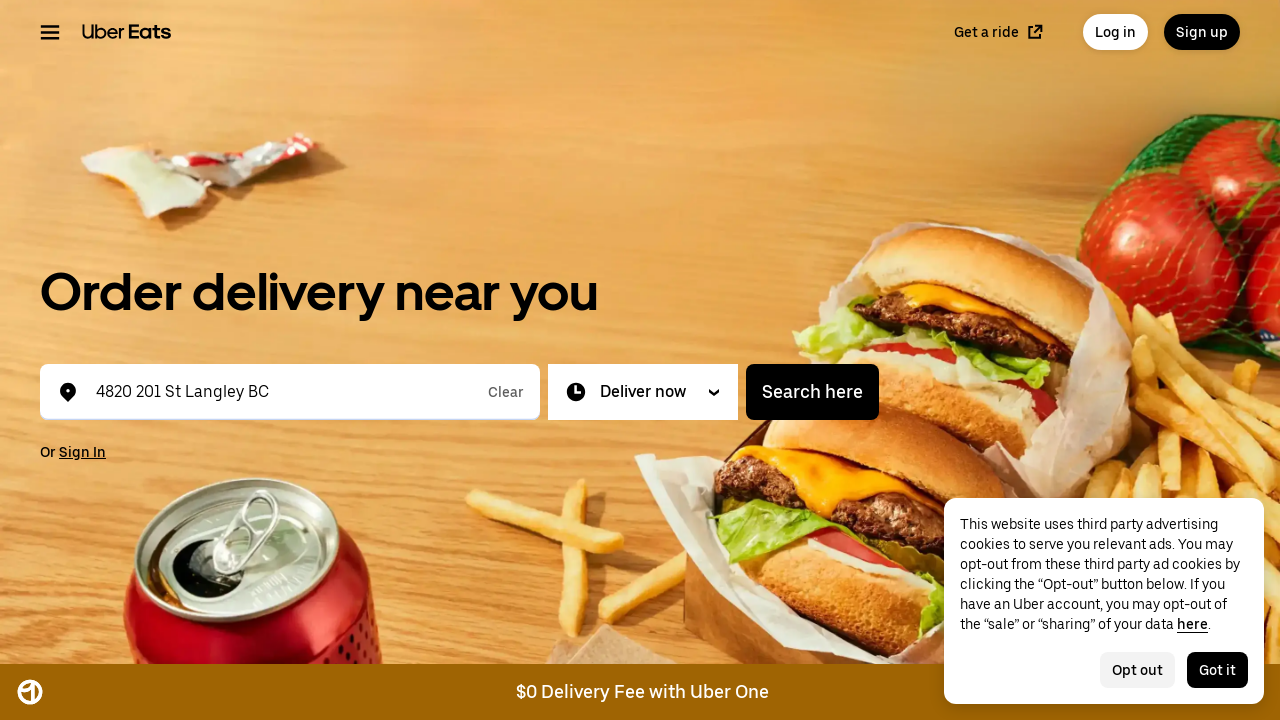

Autocomplete suggestions dropdown appeared
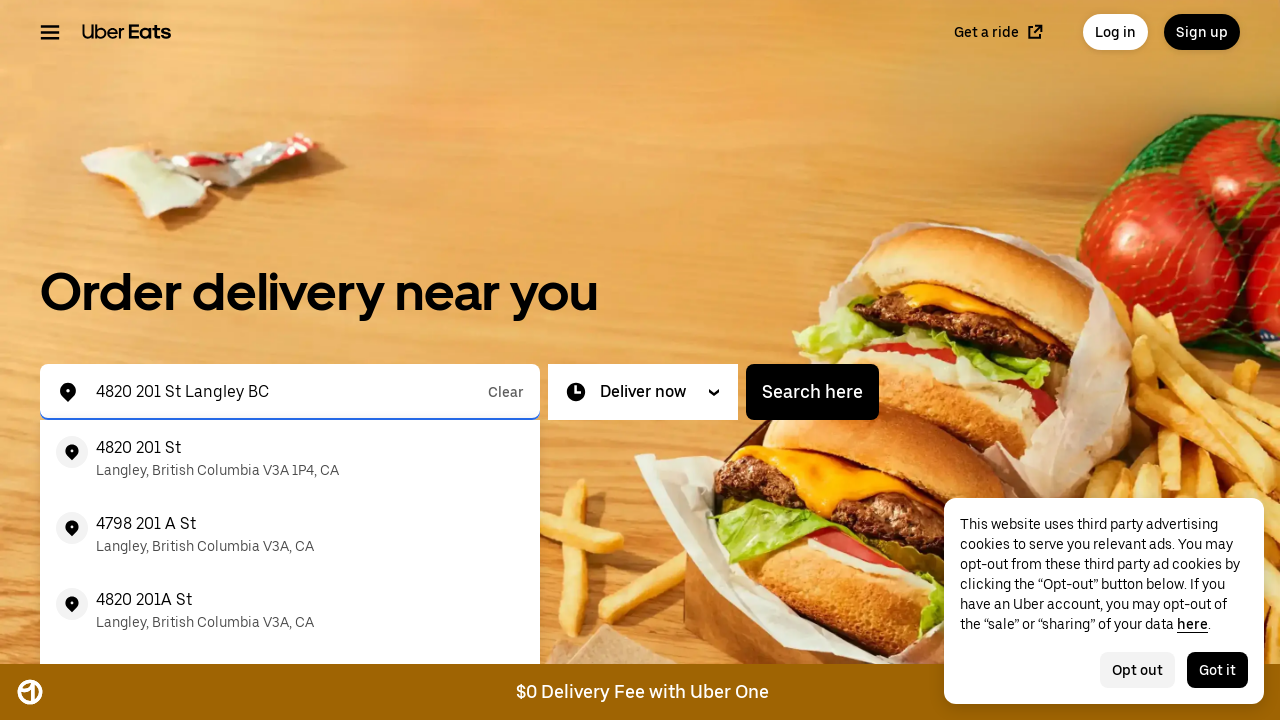

Selected first address suggestion from autocomplete dropdown at (290, 458) on #location-typeahead-home-menu li >> nth=0
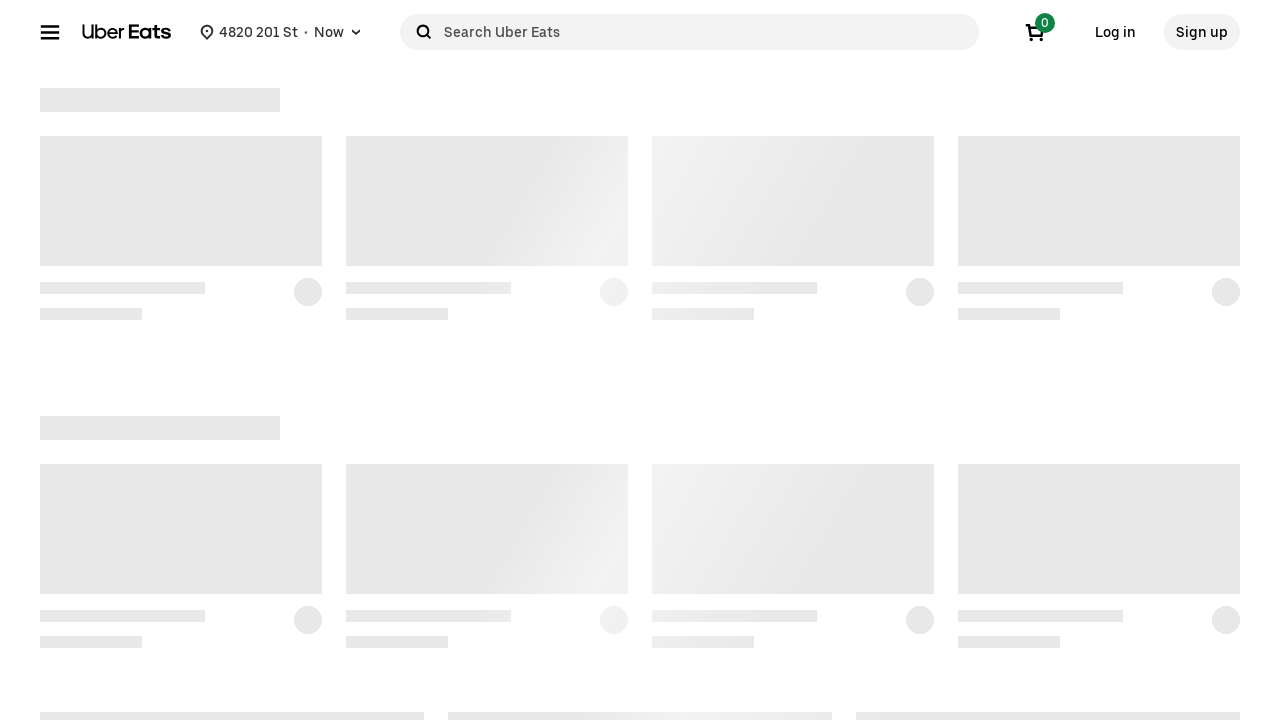

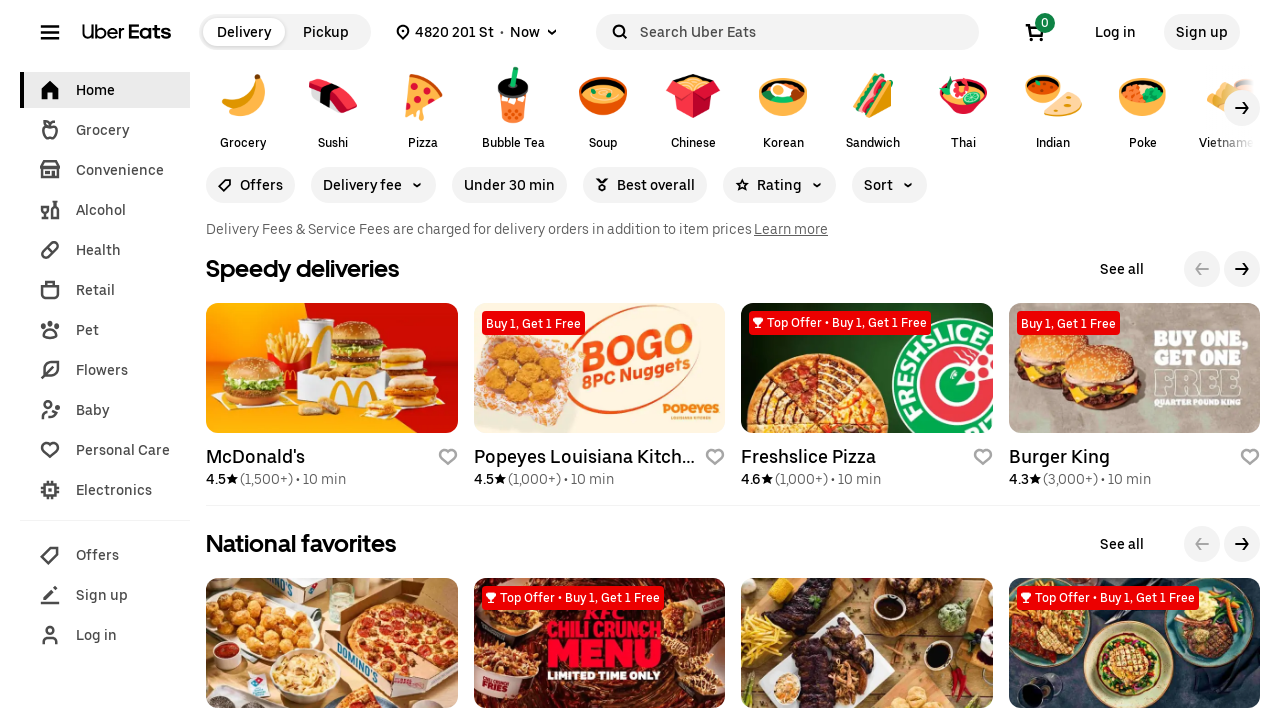